Sets browser to fullscreen and verifies that the page title does not contain "boss"

Starting URL: https://w3school.com/

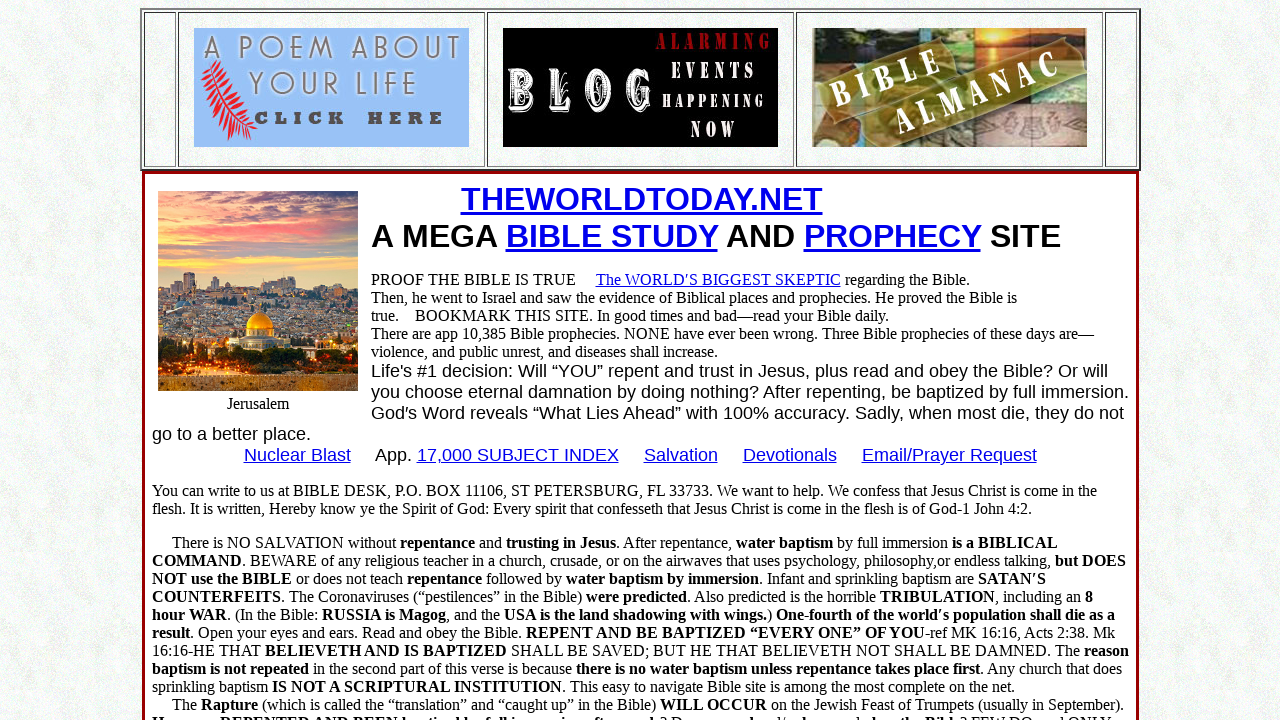

Navigated to https://w3school.com/
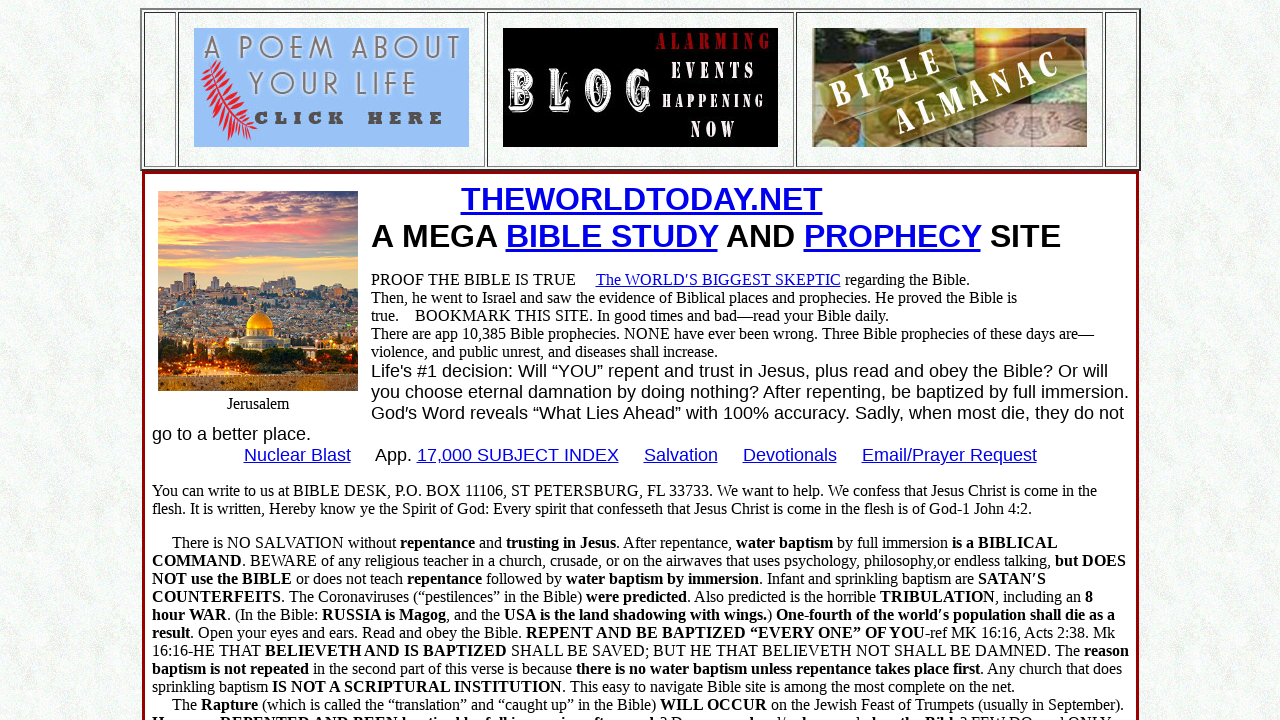

Set browser viewport to 1920x1080 (fullscreen)
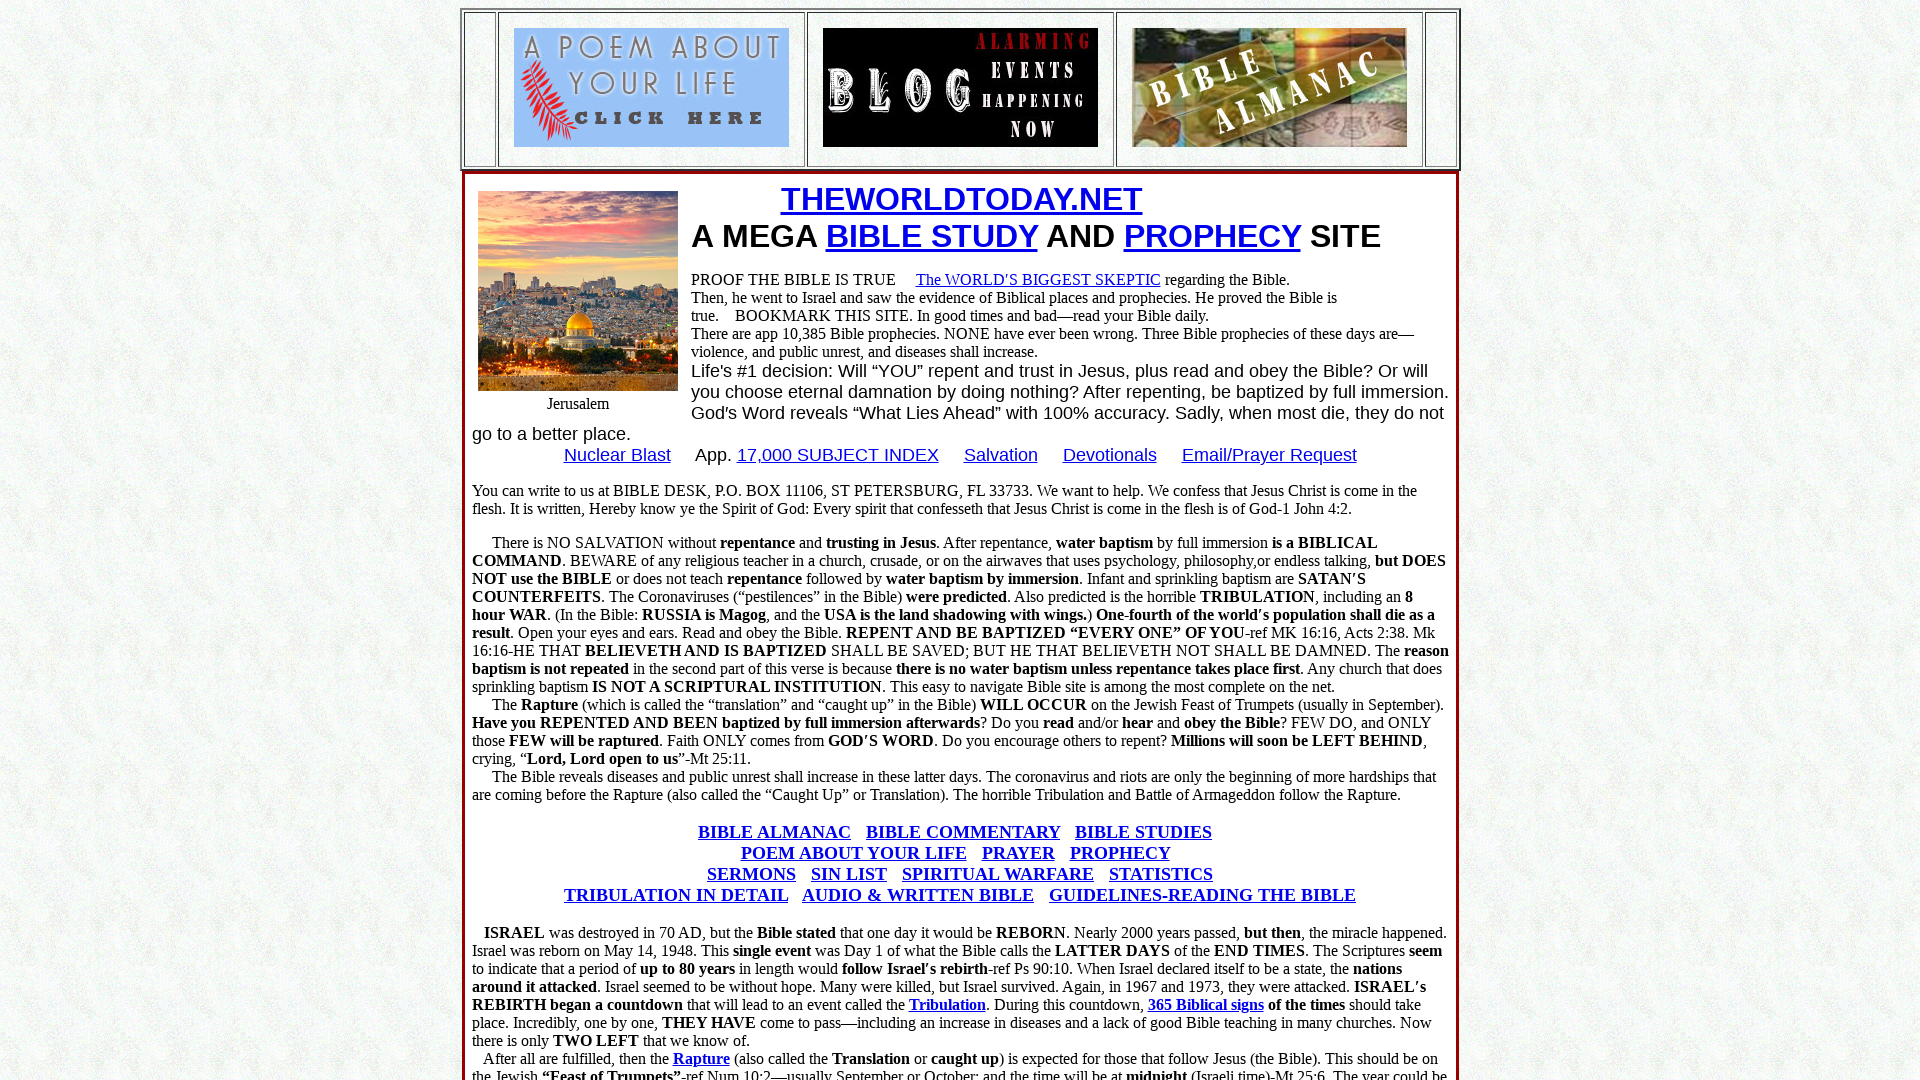

Verified page title does not contain 'boss' - title: Mega site of Bible Information
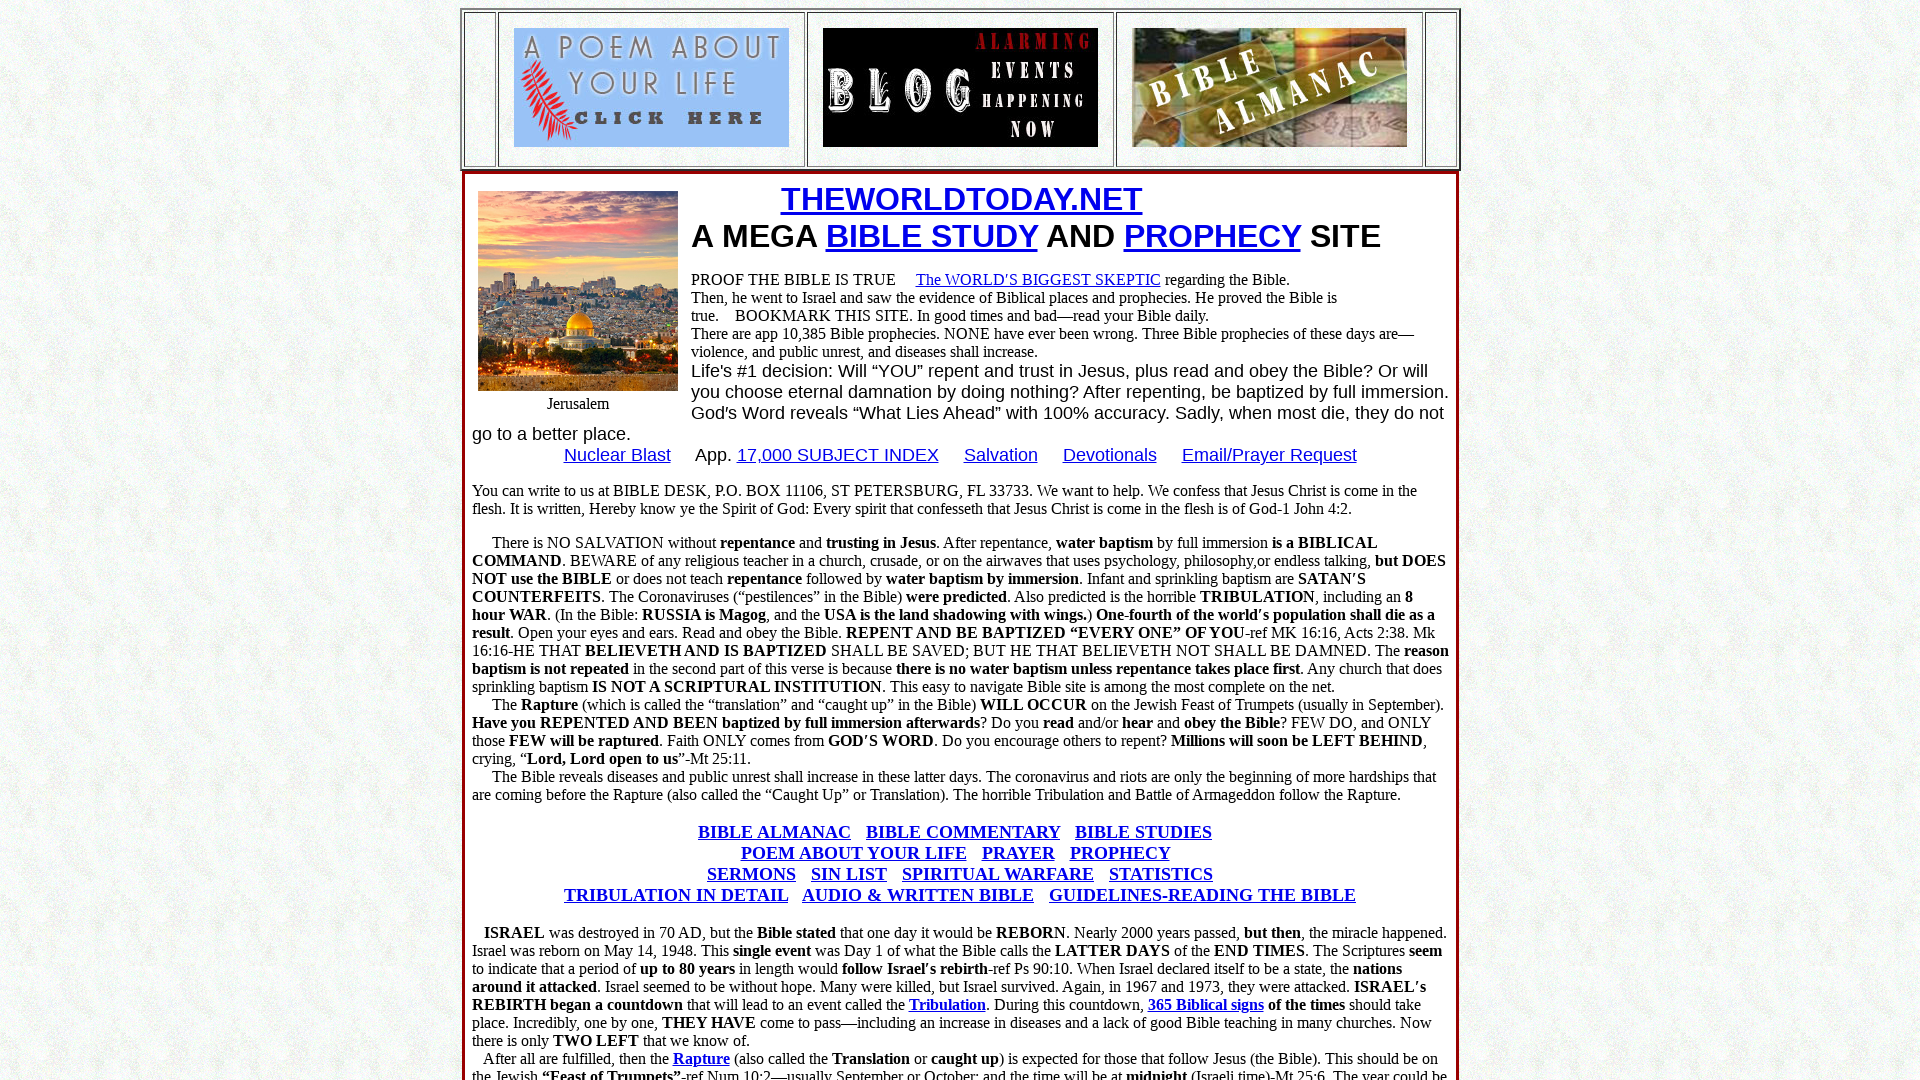

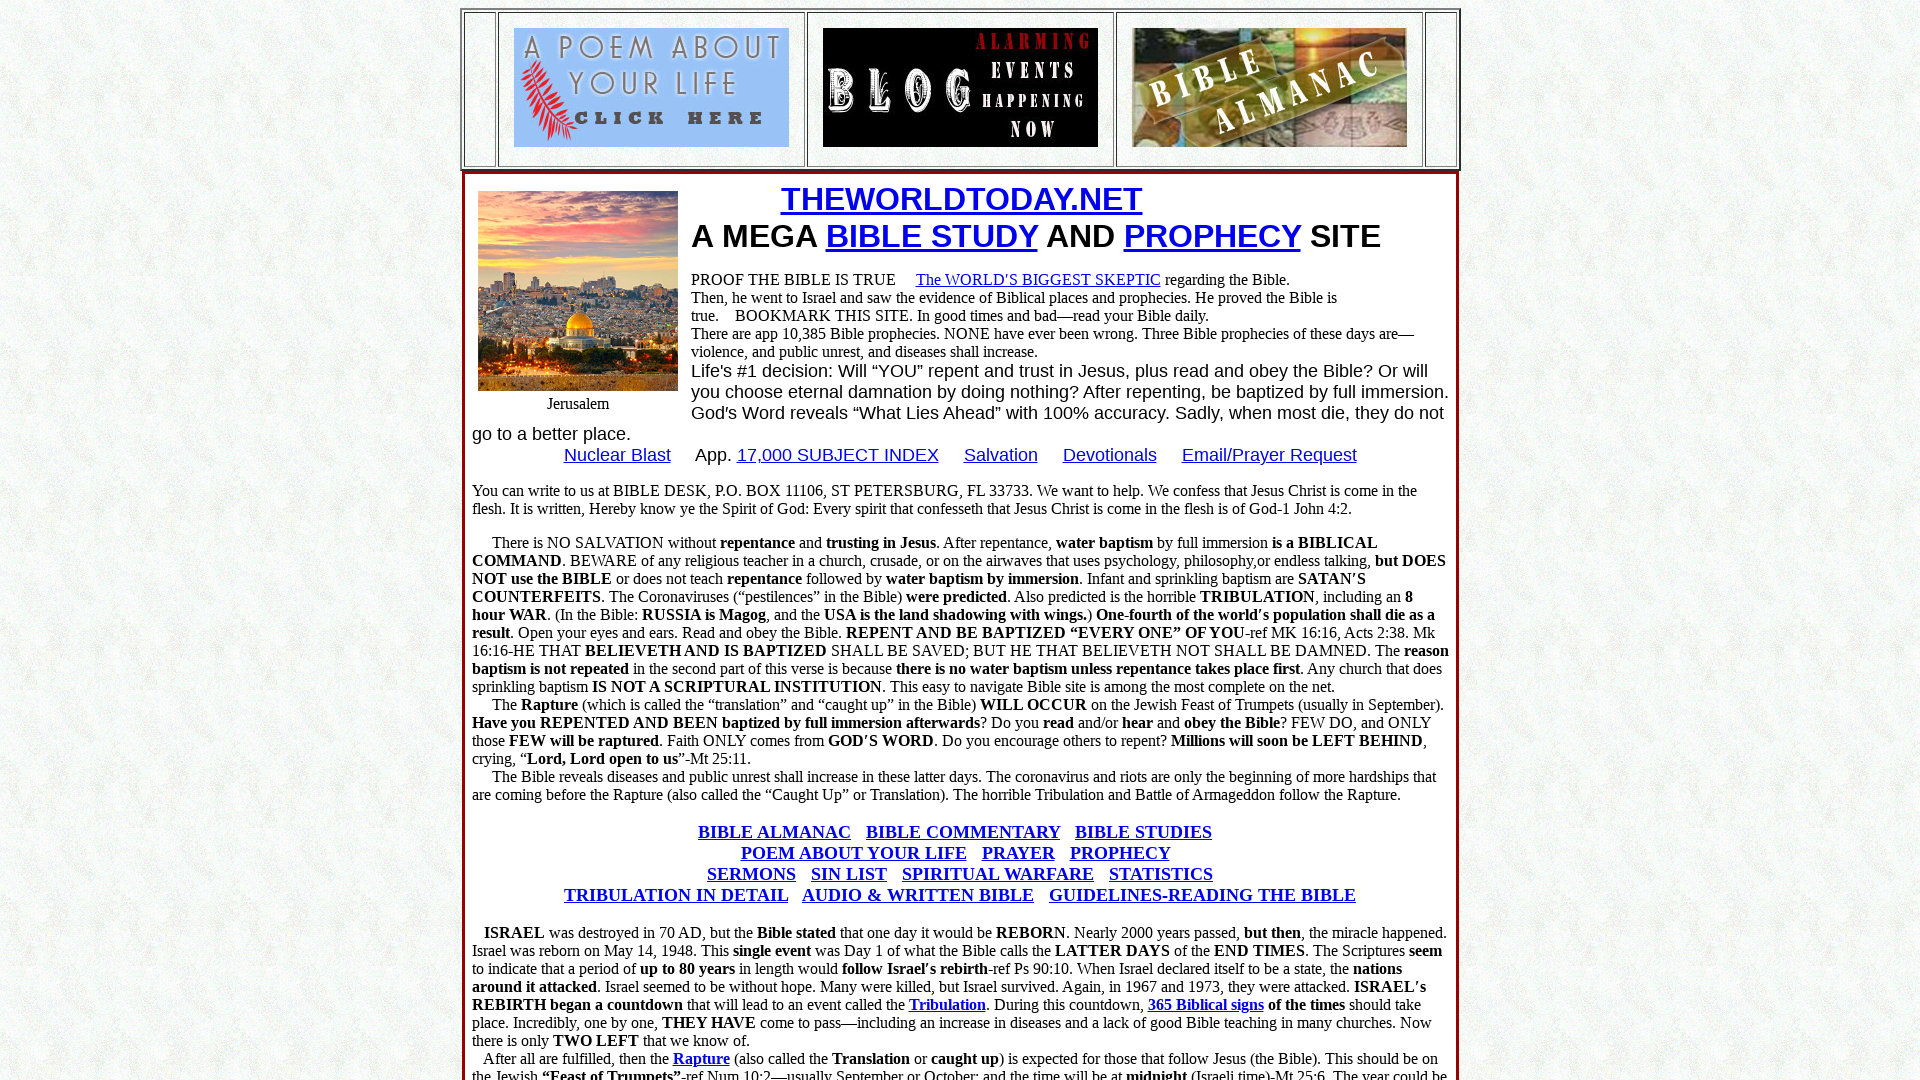